Tests a scooter rental order form by filling in personal details (name, surname, address, metro station, phone), then completing the second part of the form with delivery date, rental period, scooter color preference, and comments, finally submitting and confirming the order.

Starting URL: https://qa-scooter.praktikum-services.ru/

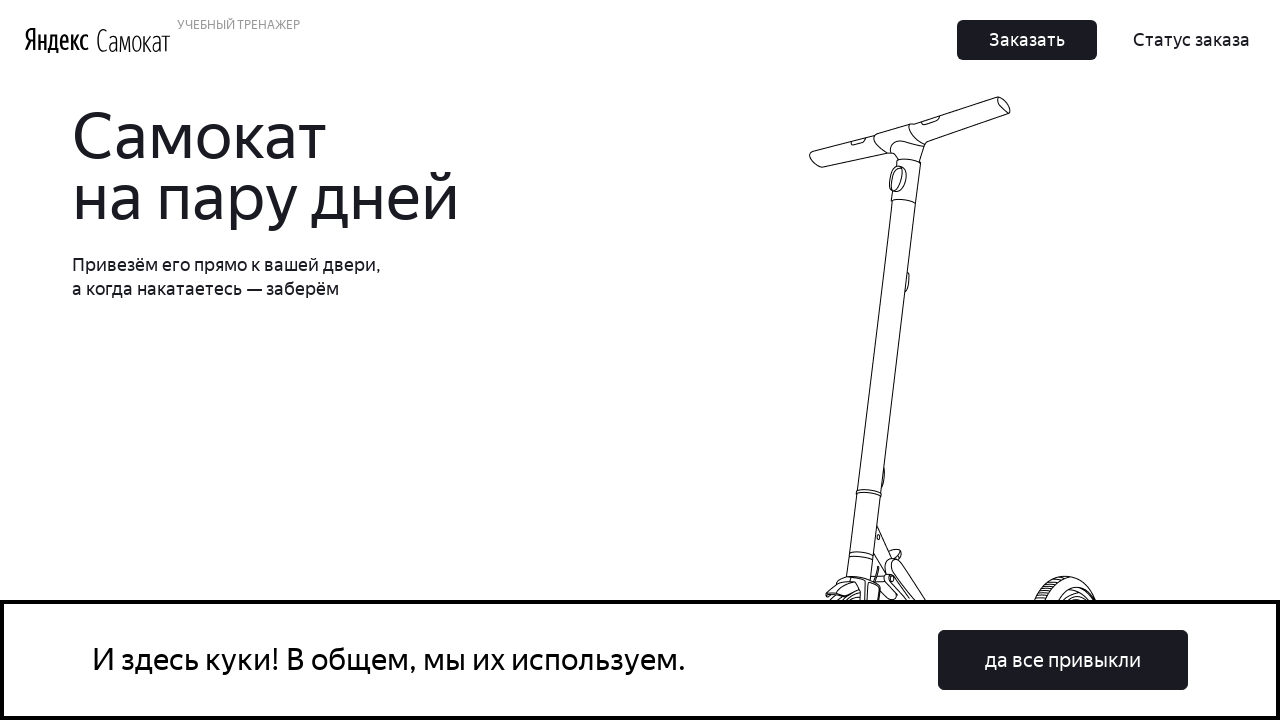

Clicked initial button to start scooter rental order at (1027, 40) on button.Button_Button__ra12g
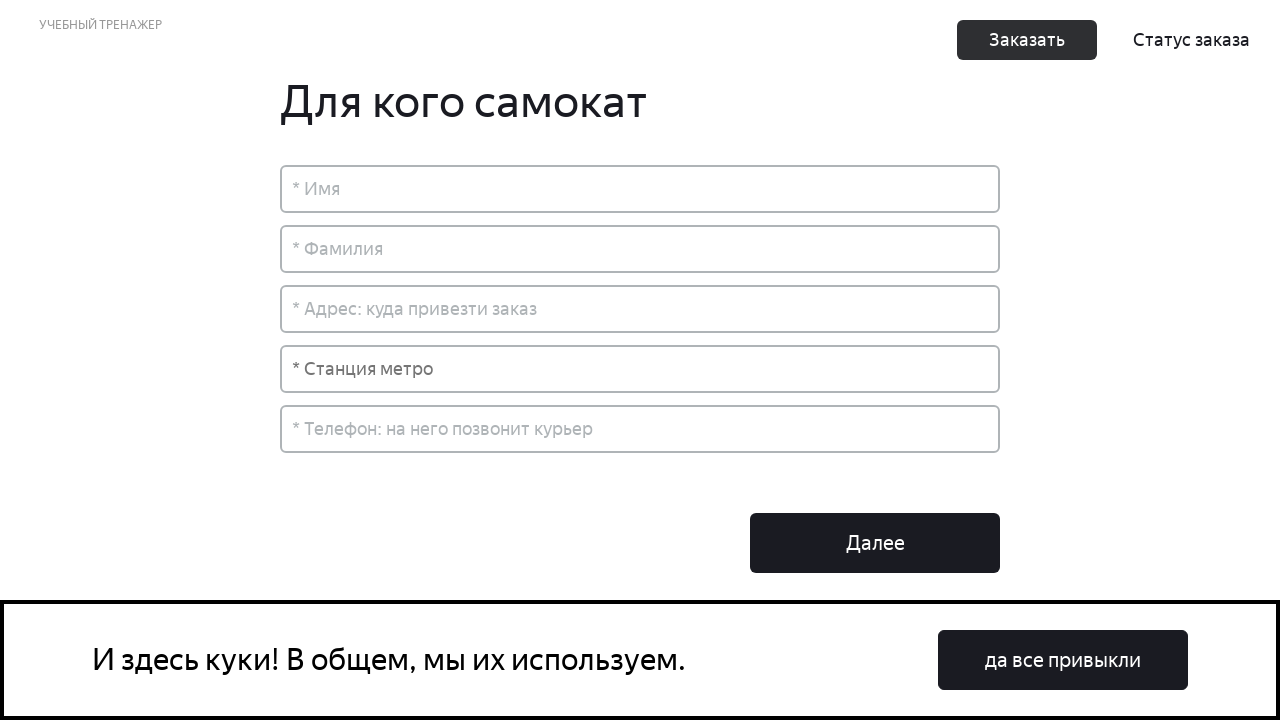

Filled first name field with 'Максим' on input[placeholder='* Имя']
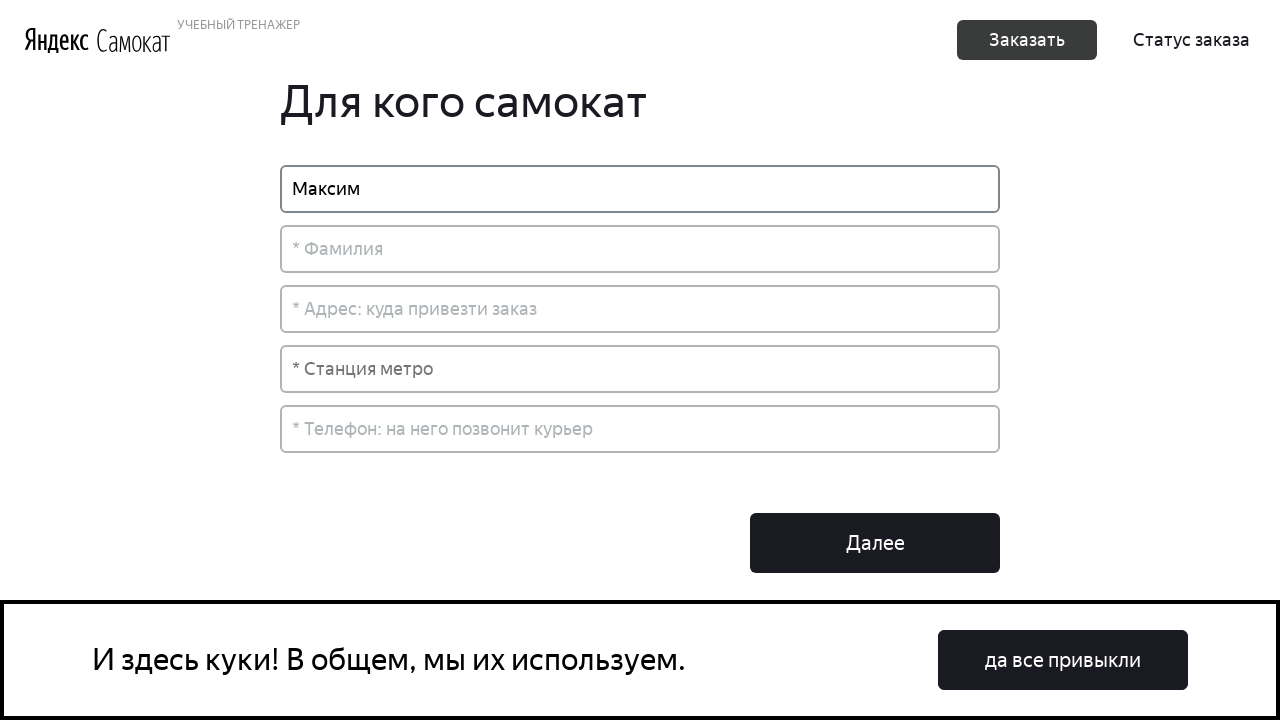

Filled last name field with 'Петров' on input[placeholder='* Фамилия']
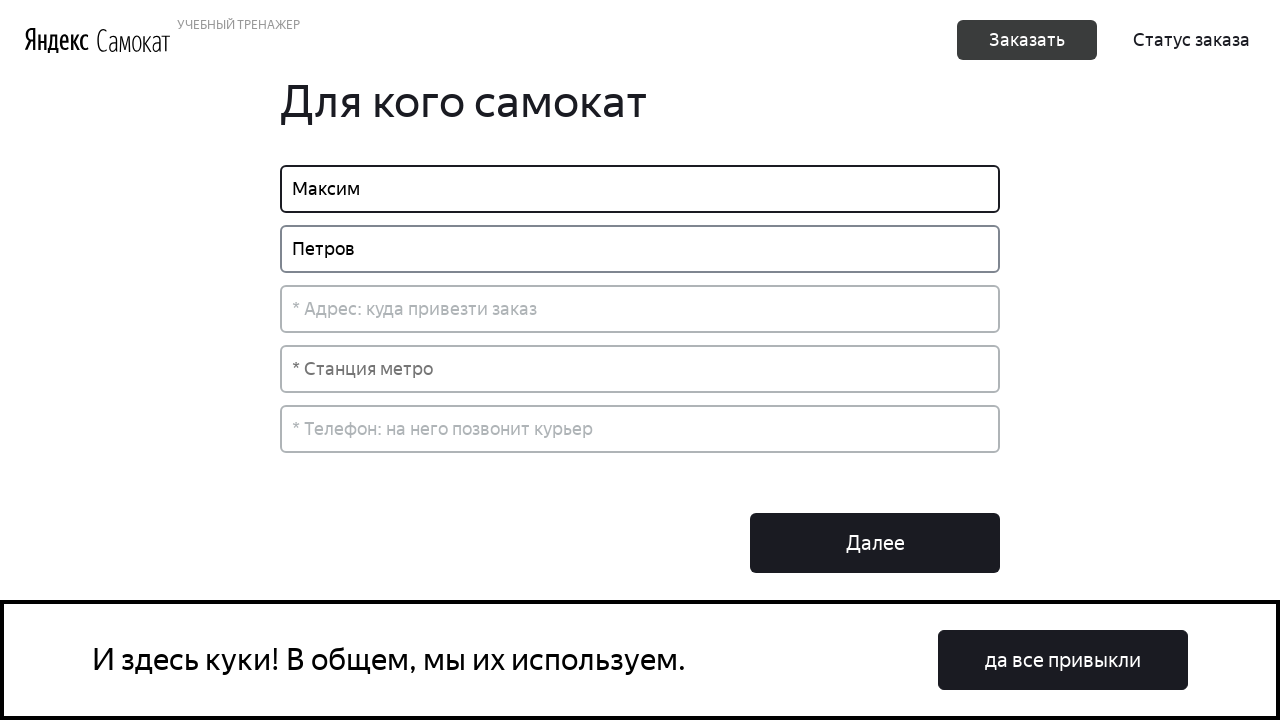

Filled address field with 'Москва' on input[placeholder*='куда']
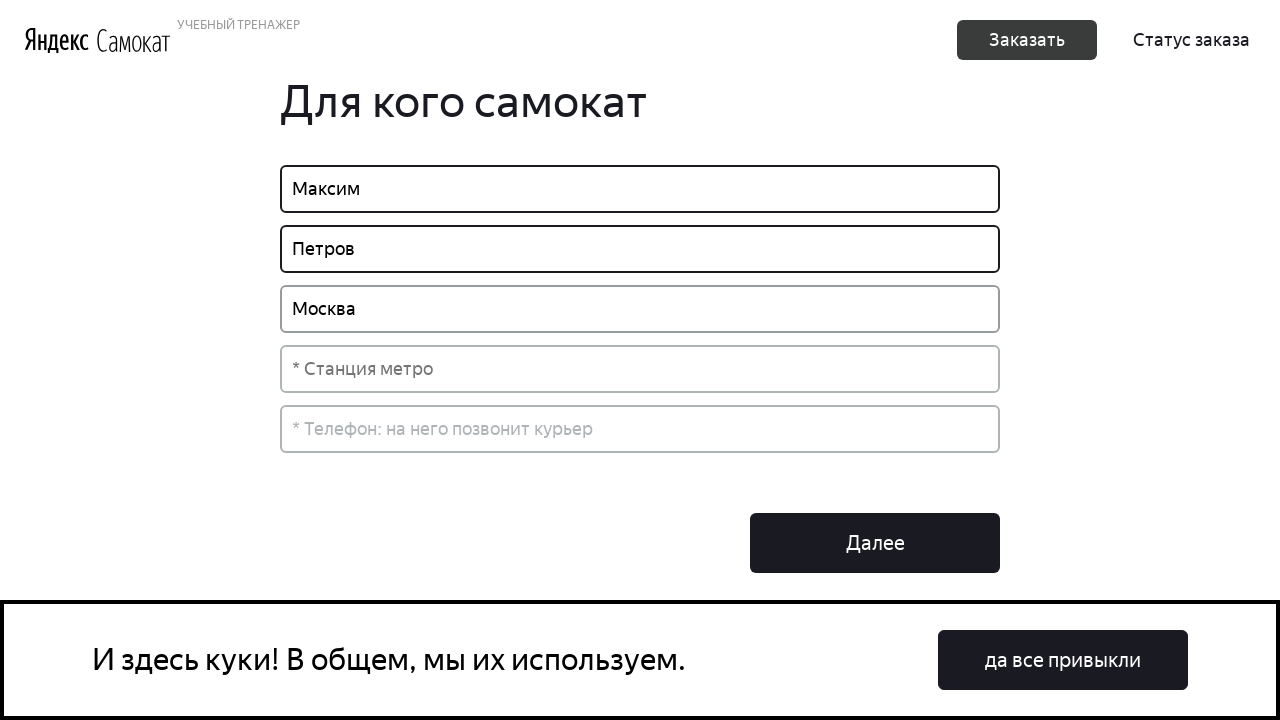

Clicked on metro station field to open dropdown at (640, 369) on input[placeholder='* Станция метро']
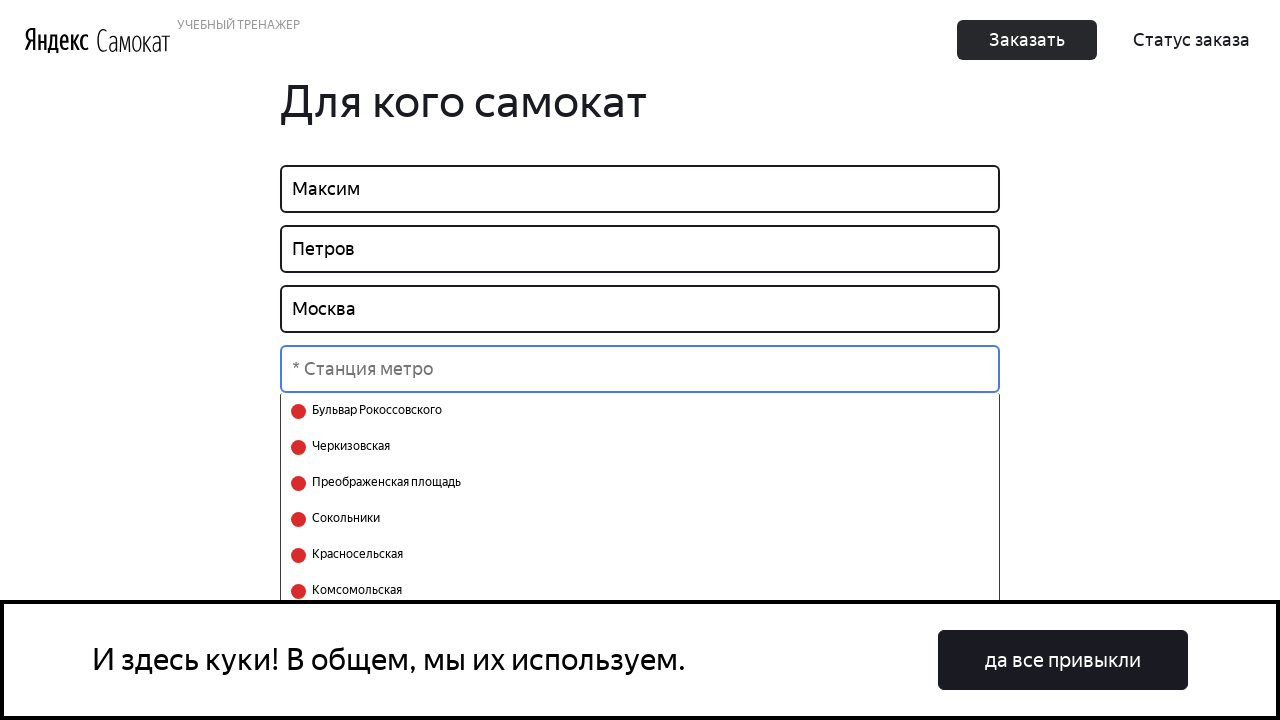

Selected first metro station option at (640, 411) on .Order_SelectOption__82bhS.select-search__option
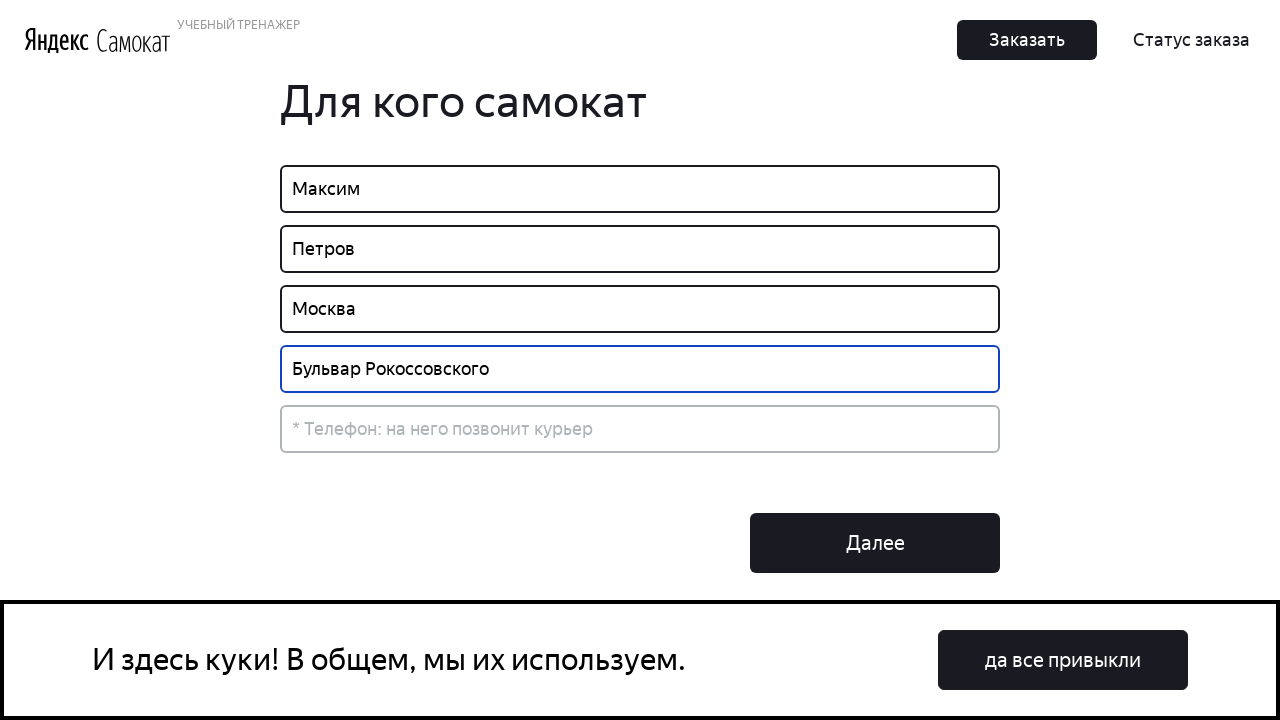

Filled phone number field with '89161234567' on input[placeholder*='курьер']
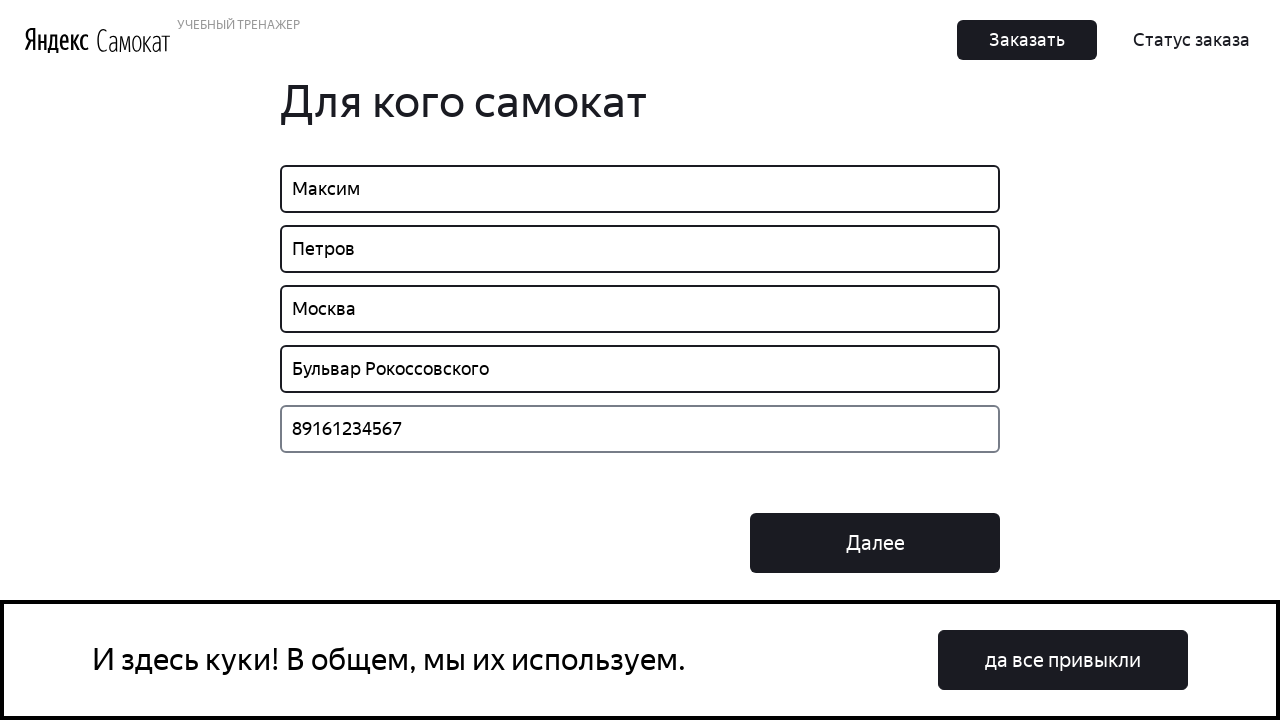

Waited for 'Далее' (Next) button to appear
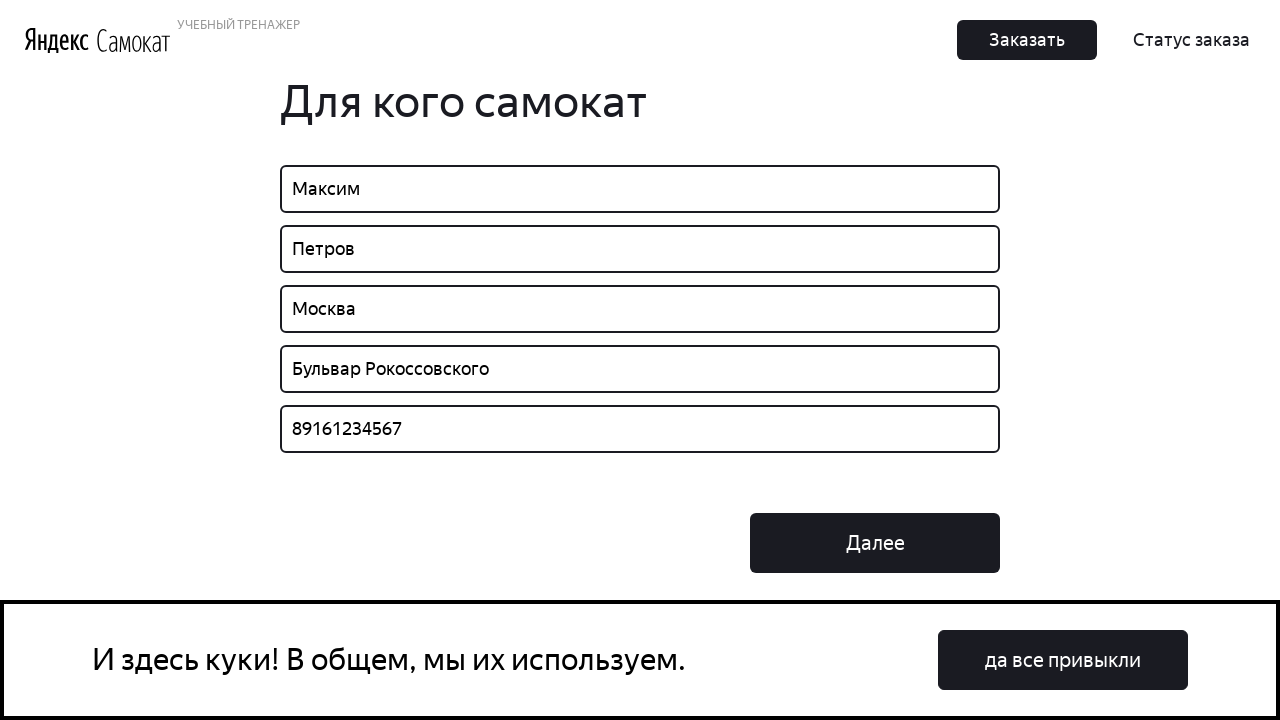

Clicked 'Далее' (Next) button to proceed to second part of form at (875, 543) on button.Button_Button__ra12g.Button_Middle__1CSJM:has-text('Далее')
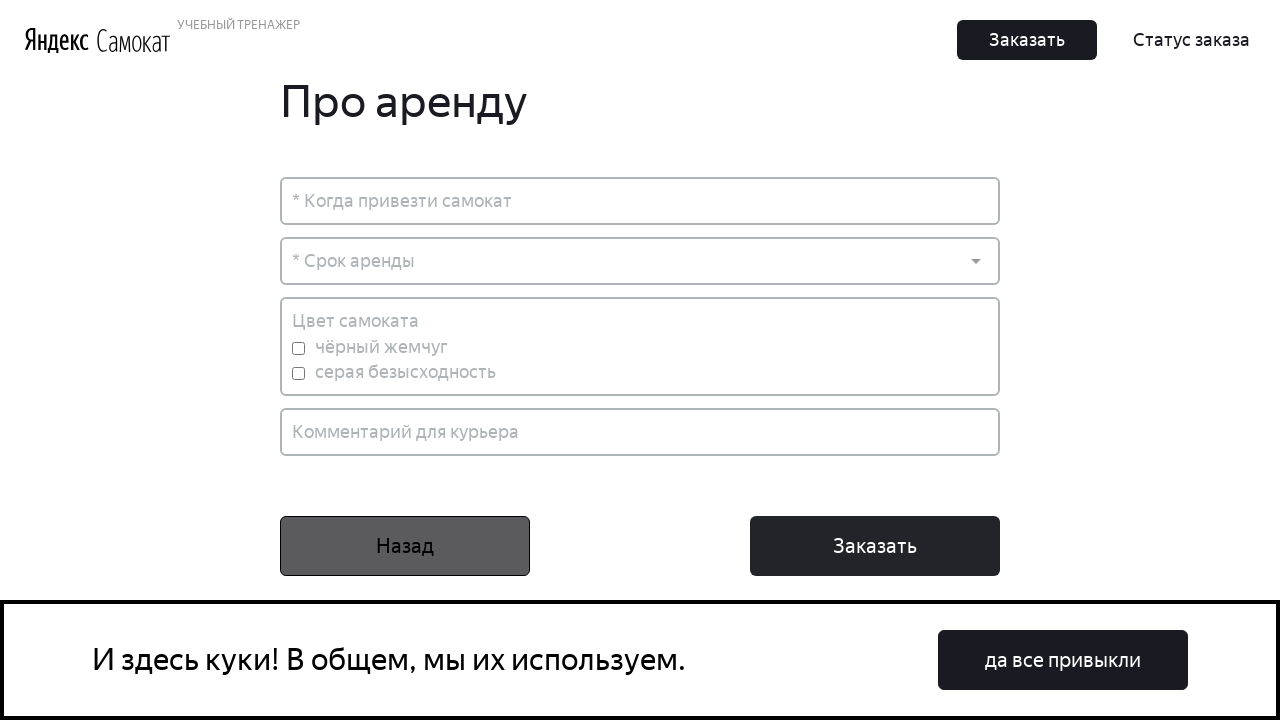

Filled delivery date field with '15.08.2024' on input[placeholder*='Когда привезти самокат']
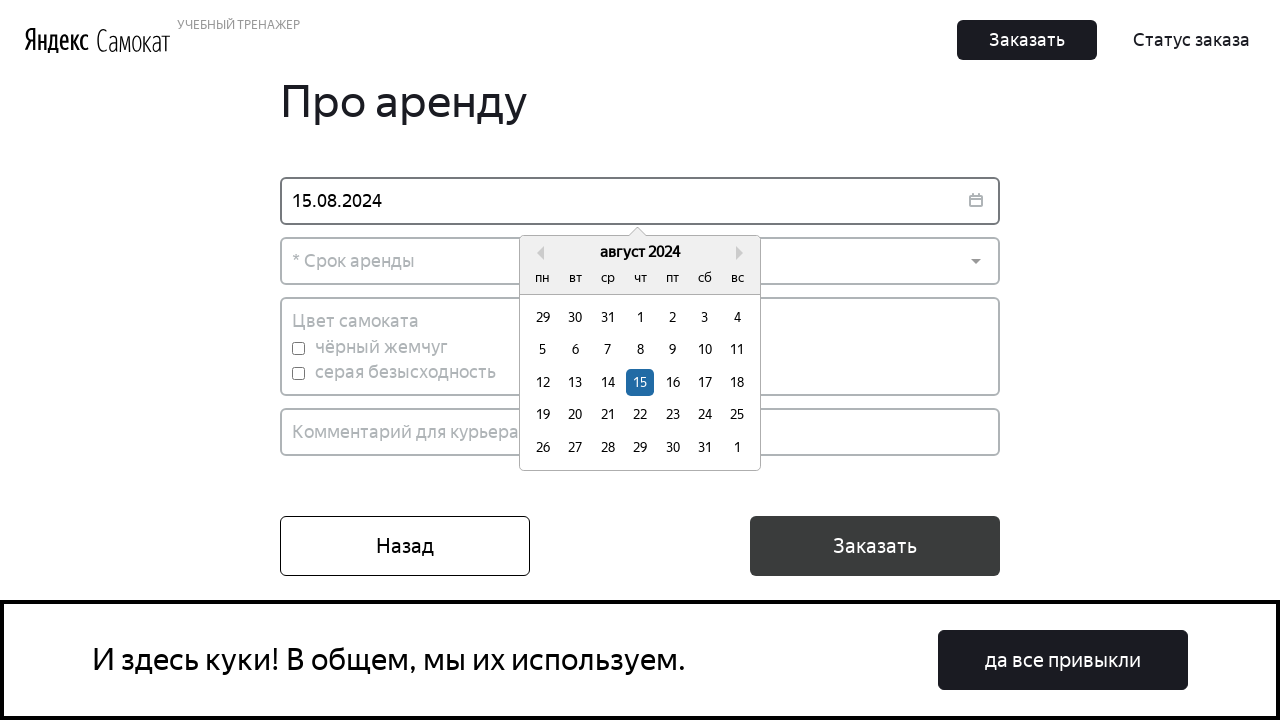

Clicked on day 15 in calendar to confirm delivery date at (640, 328) on div:has-text('15')
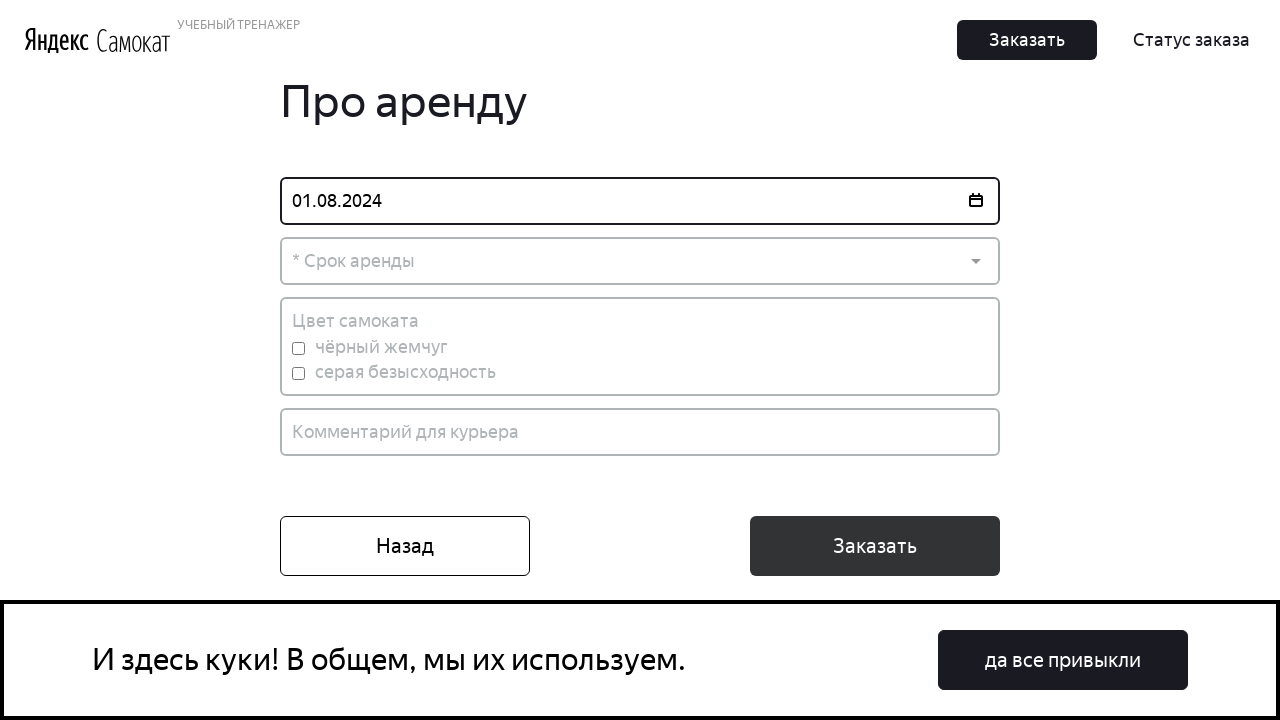

Clicked on rental period dropdown to open options at (640, 261) on .Dropdown-placeholder
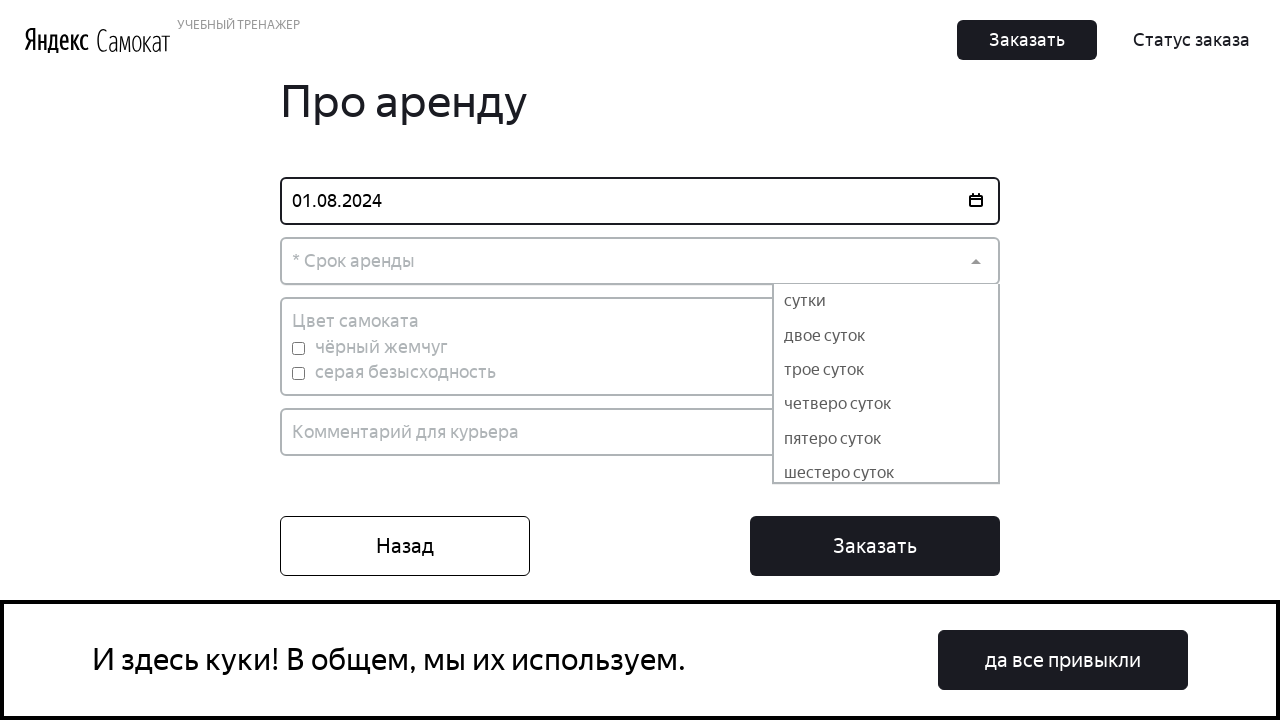

Selected rental period option from dropdown at (886, 301) on .Dropdown-option
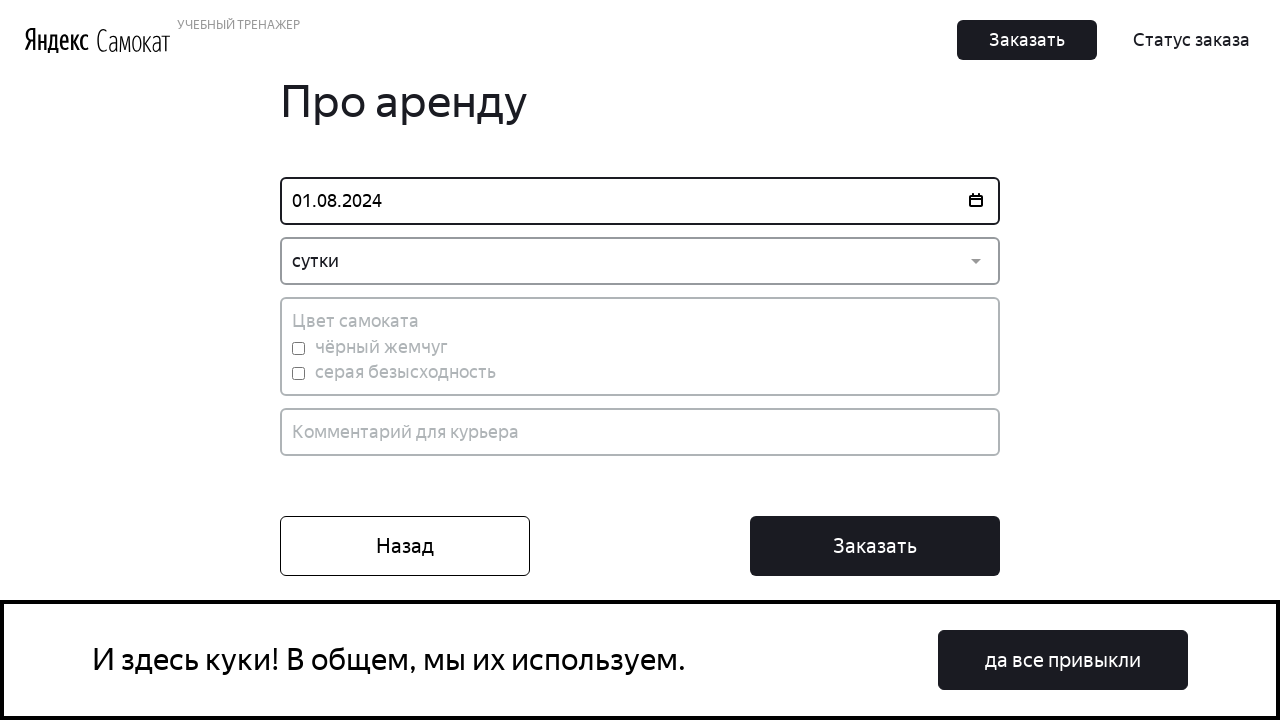

Selected grey scooter color preference at (298, 373) on label[for='grey']
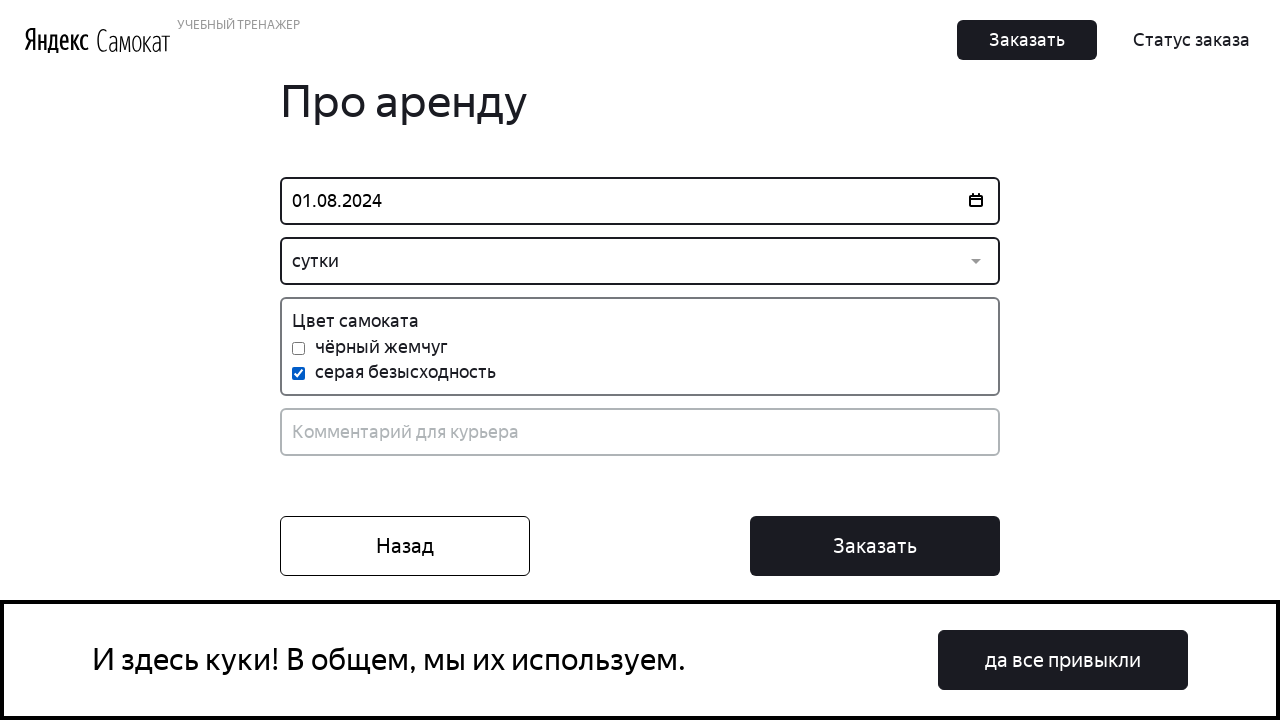

Filled courier comment field with 'Позвоните за 10 минут' on input[placeholder*='Комментарий для курьера']
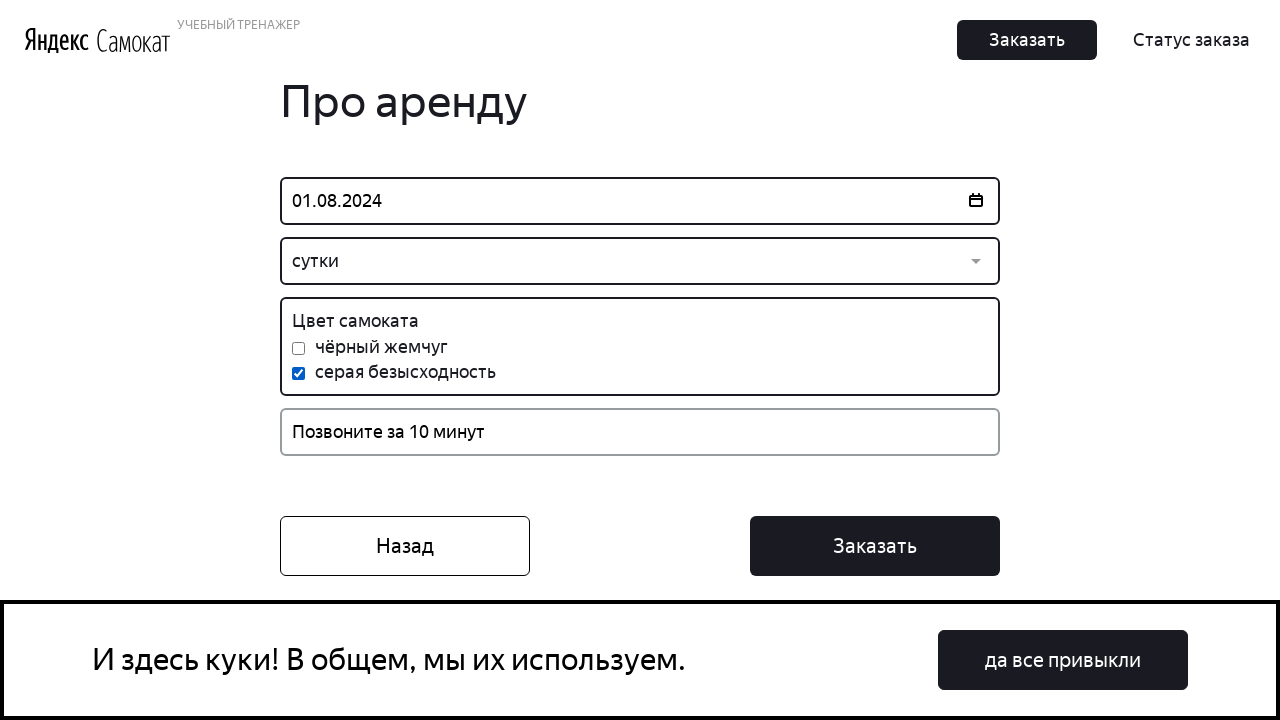

Clicked 'Заказать' (Order) button to submit order at (875, 546) on button.Button_Button__ra12g.Button_Middle__1CSJM:has-text('Заказать')
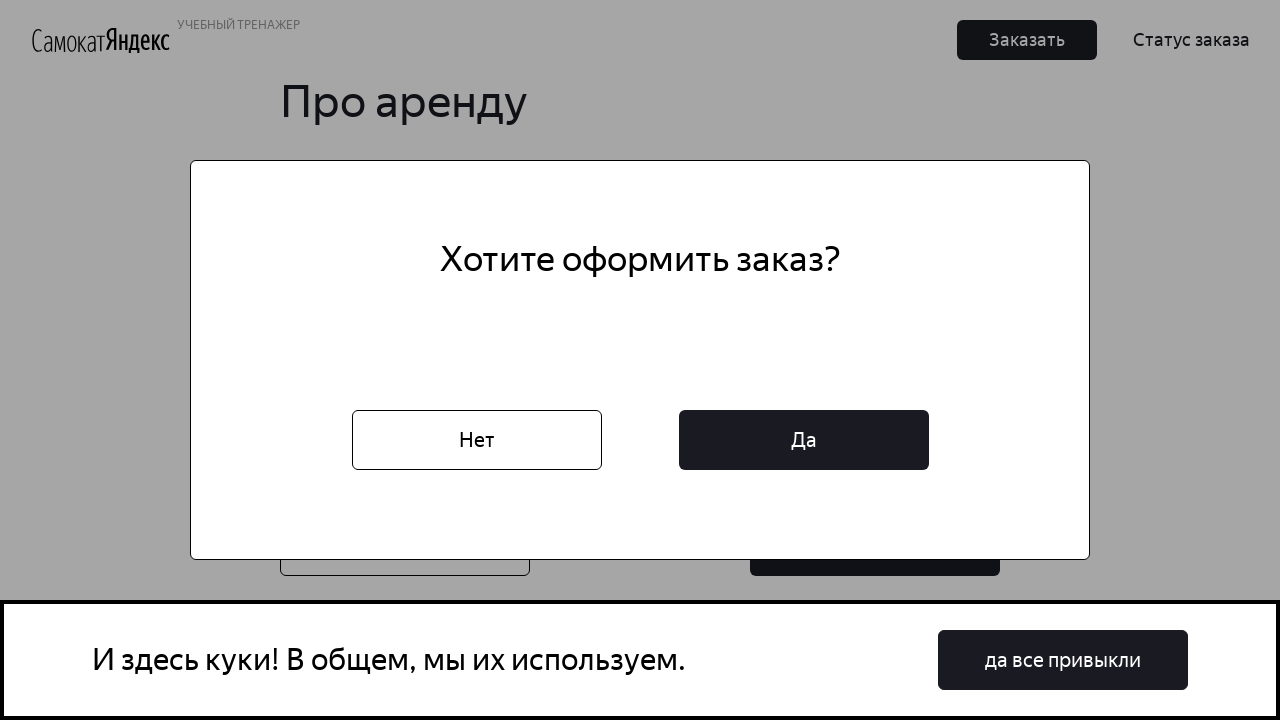

Clicked 'Да' (Yes) button to confirm order placement at (804, 440) on button.Button_Button__ra12g.Button_Middle__1CSJM:has-text('Да')
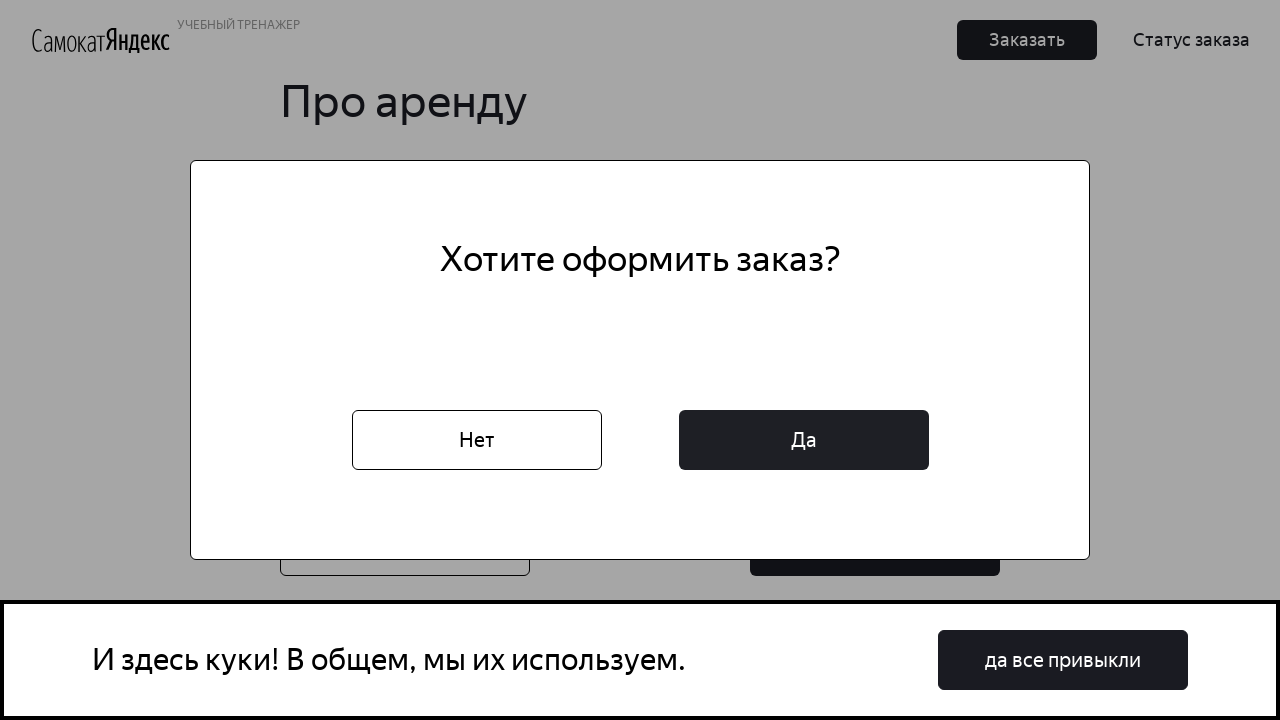

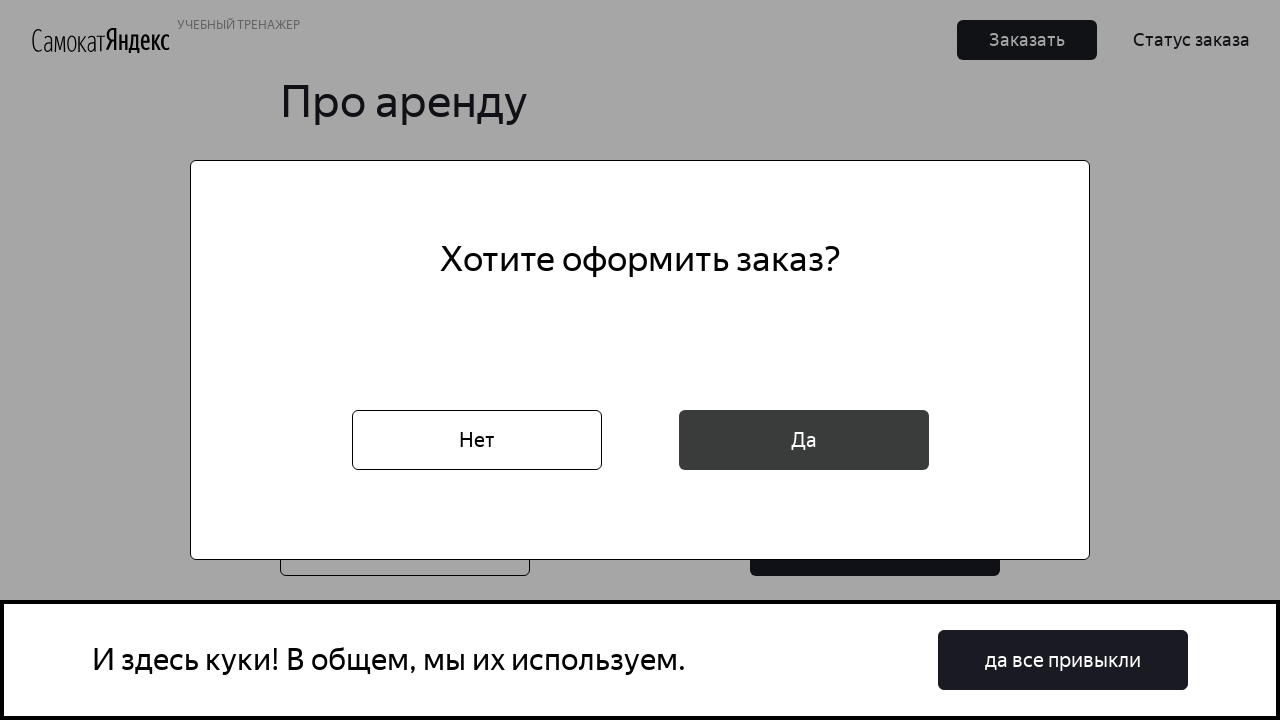